Tests a math quiz page by reading two numbers, calculating their sum, and selecting the correct answer from a dropdown menu

Starting URL: http://suninjuly.github.io/selects1.html

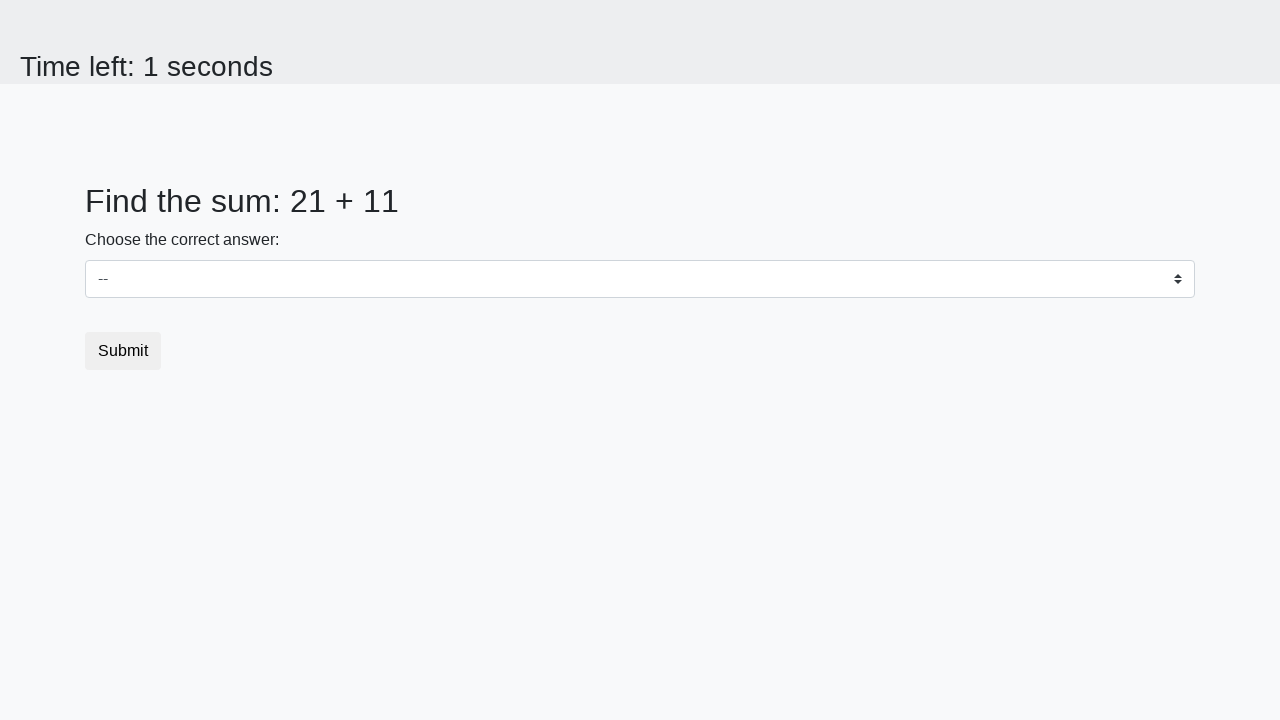

Retrieved first number from page
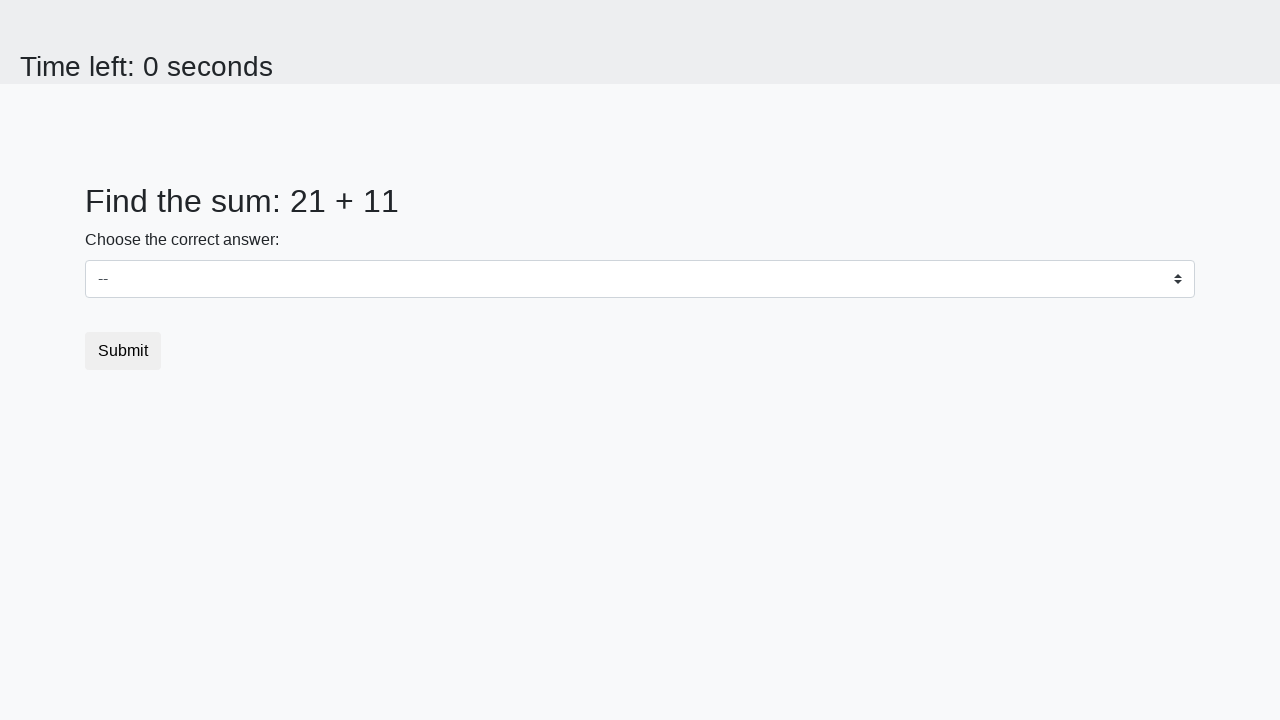

Retrieved second number from page
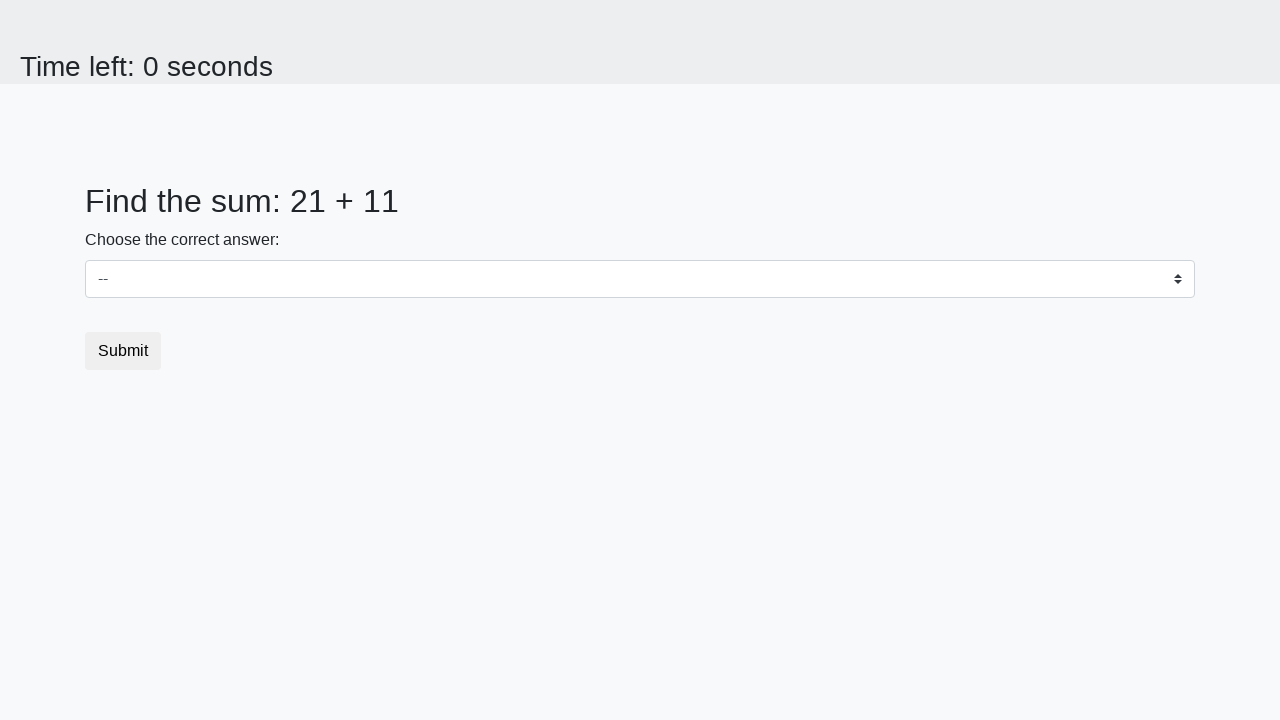

Calculated sum of 21 + 11 = 32
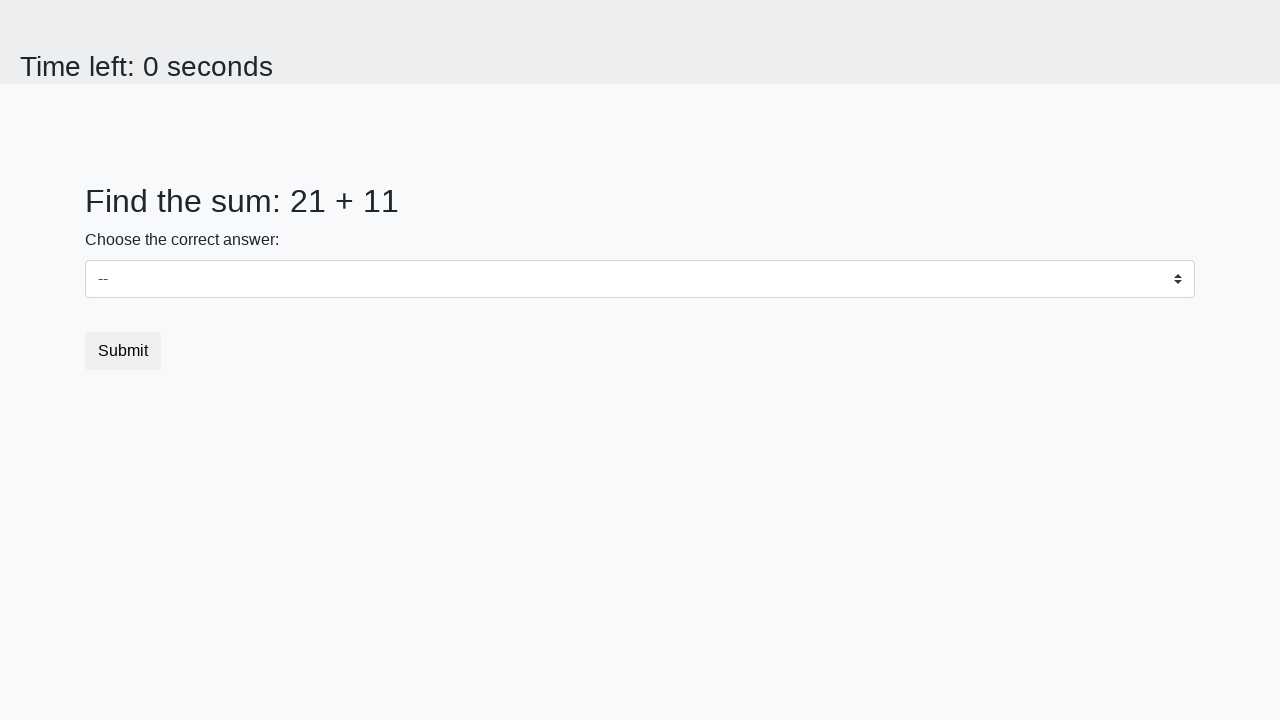

Clicked dropdown to open it at (640, 279) on #dropdown
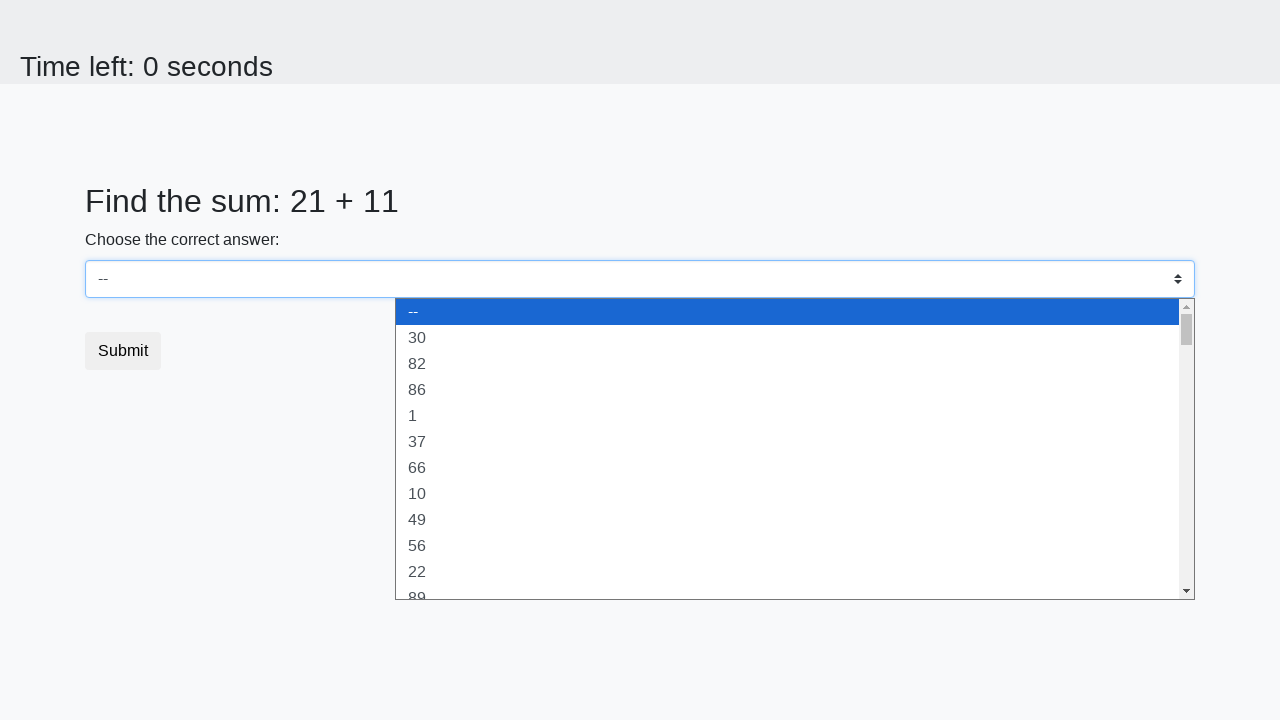

Selected answer 32 from dropdown on #dropdown
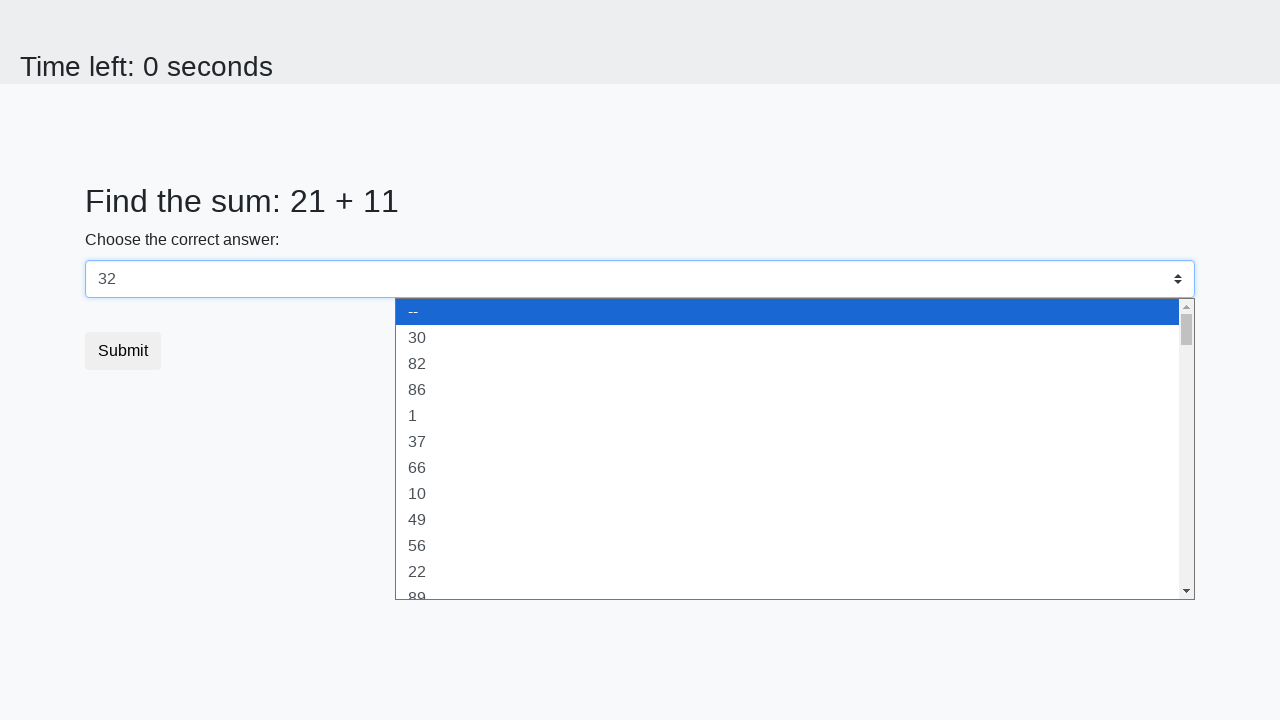

Clicked submit button at (123, 351) on button[type='submit']
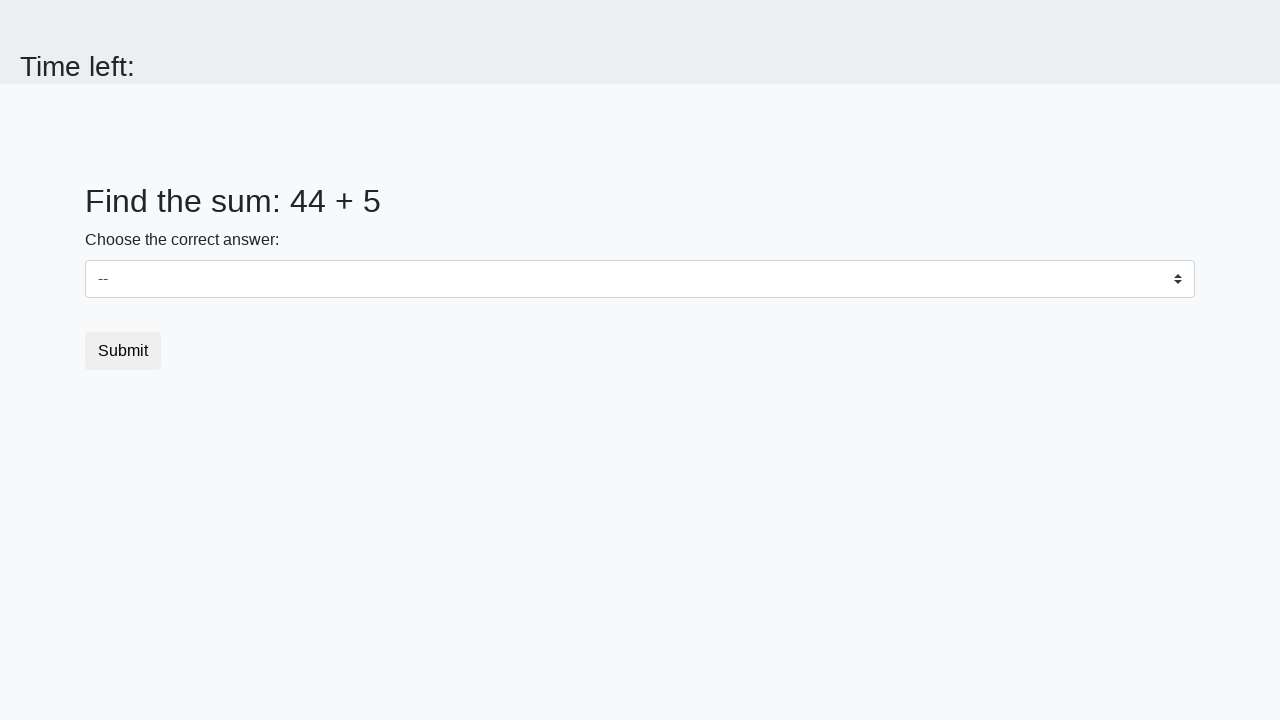

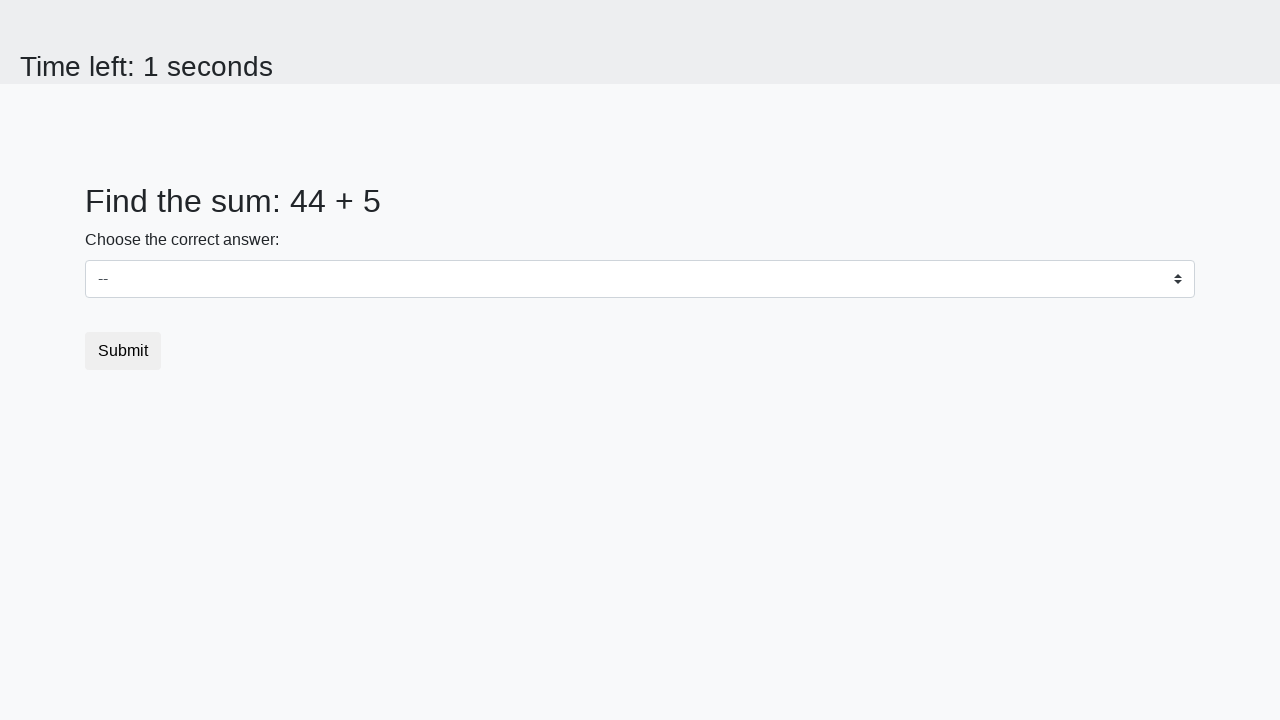